Tests search functionality by searching for "Union banka" and verifying suggestions dropdown appears

Starting URL: https://www.navigator.ba

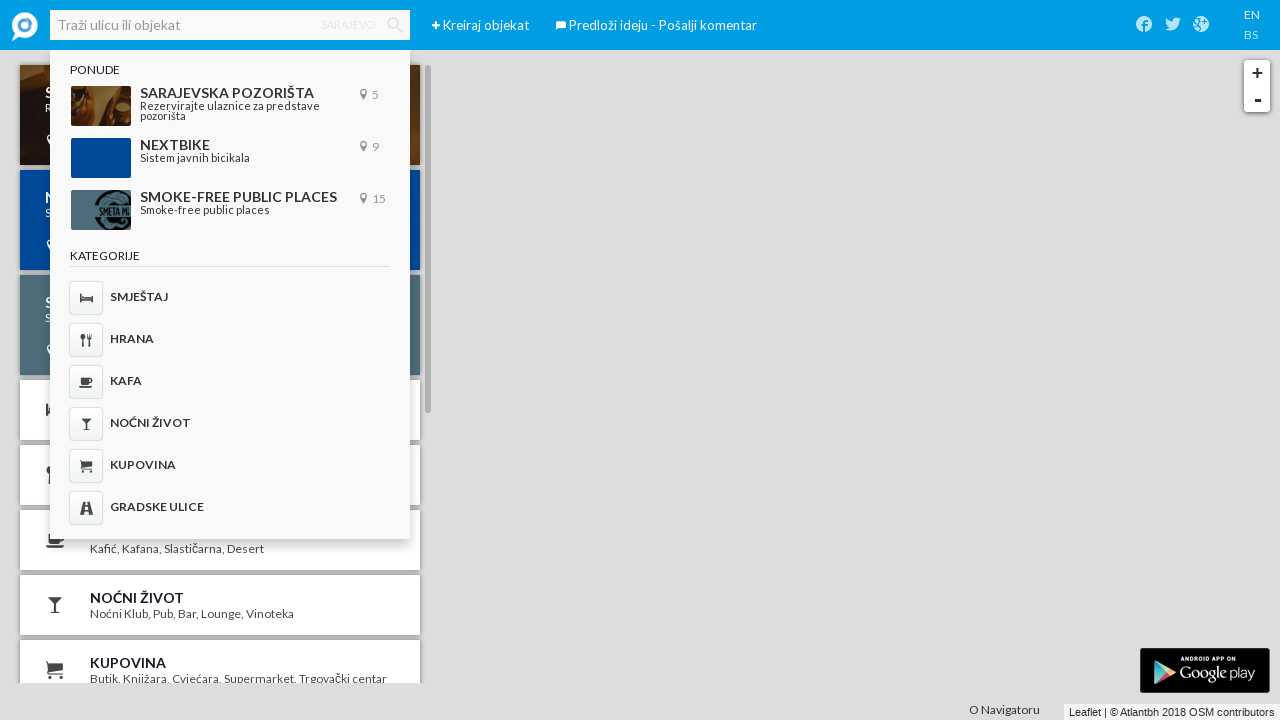

Clicked on search input field at (230, 25) on input.ember-text-field.tt-query
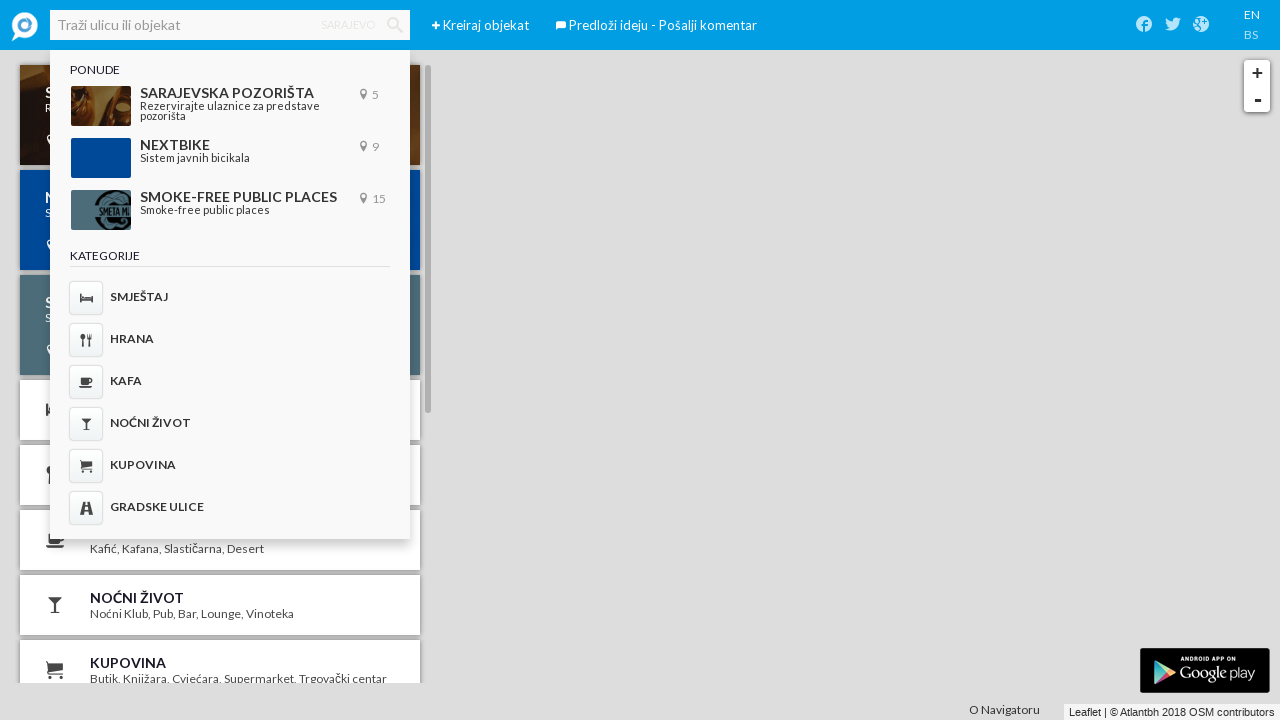

Cleared search input field on input.ember-text-field.tt-query
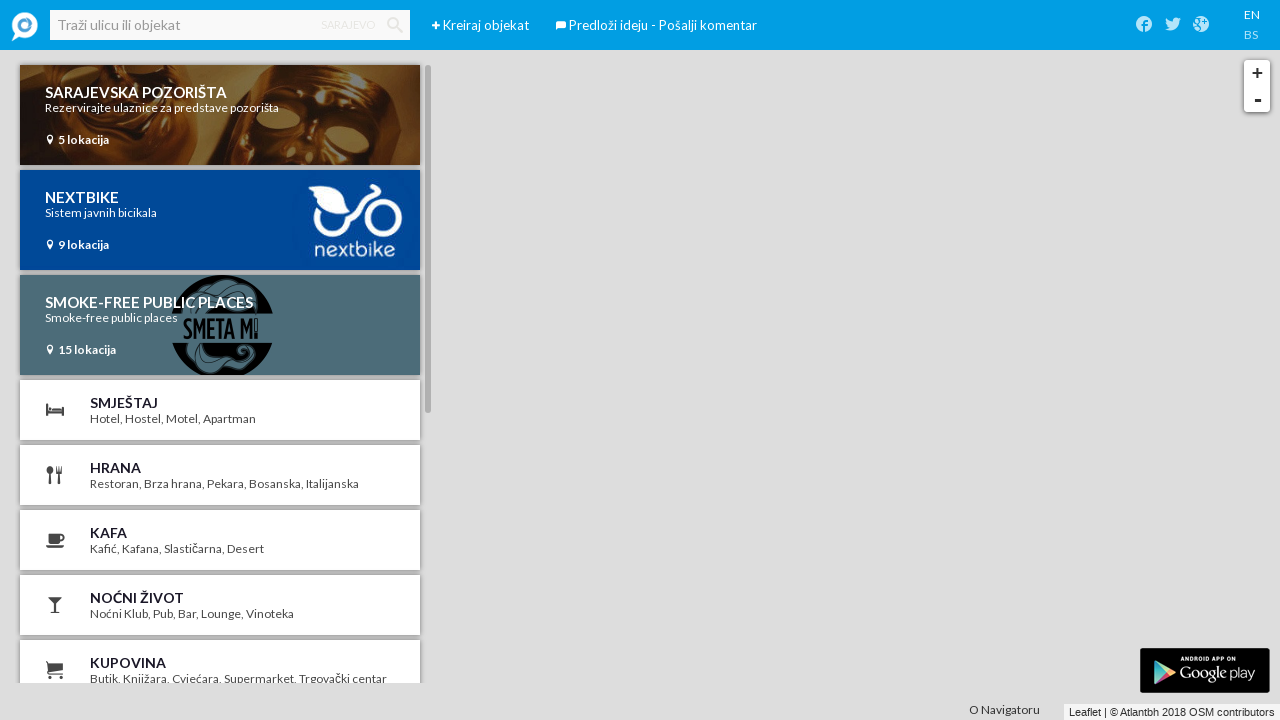

Entered 'Union banka' in search field on input.ember-text-field.tt-query
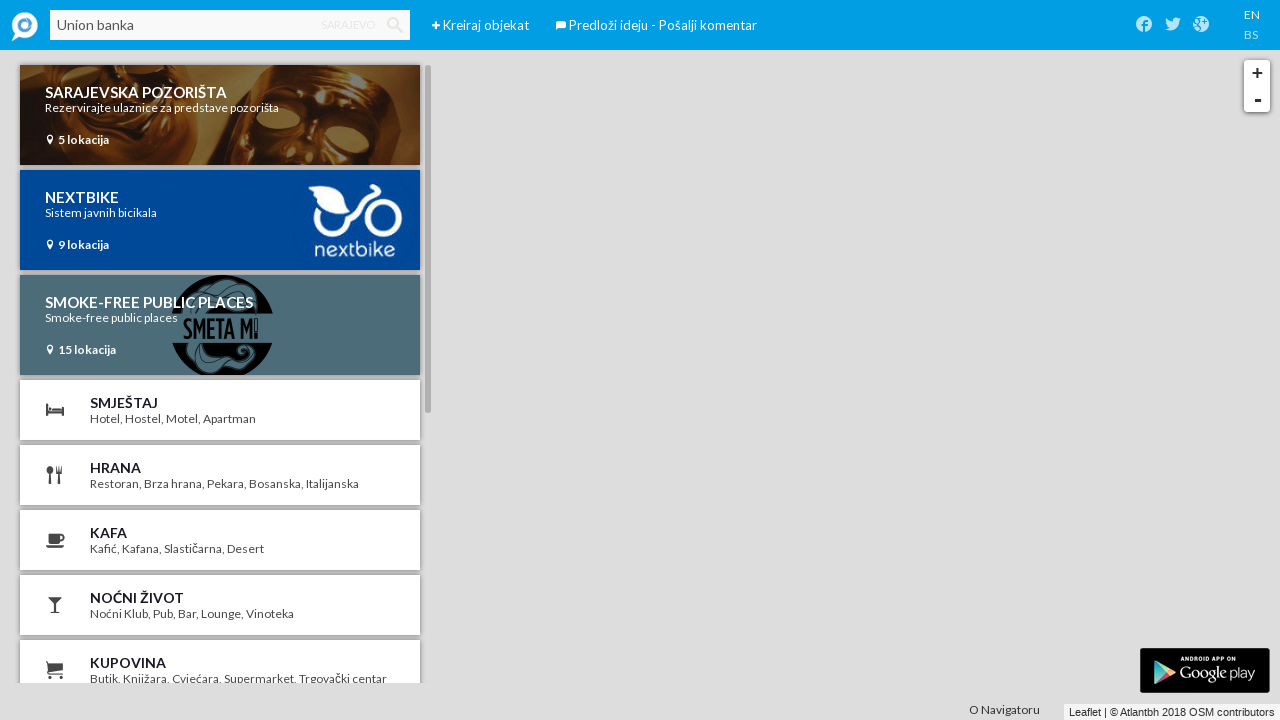

Suggestions dropdown appeared
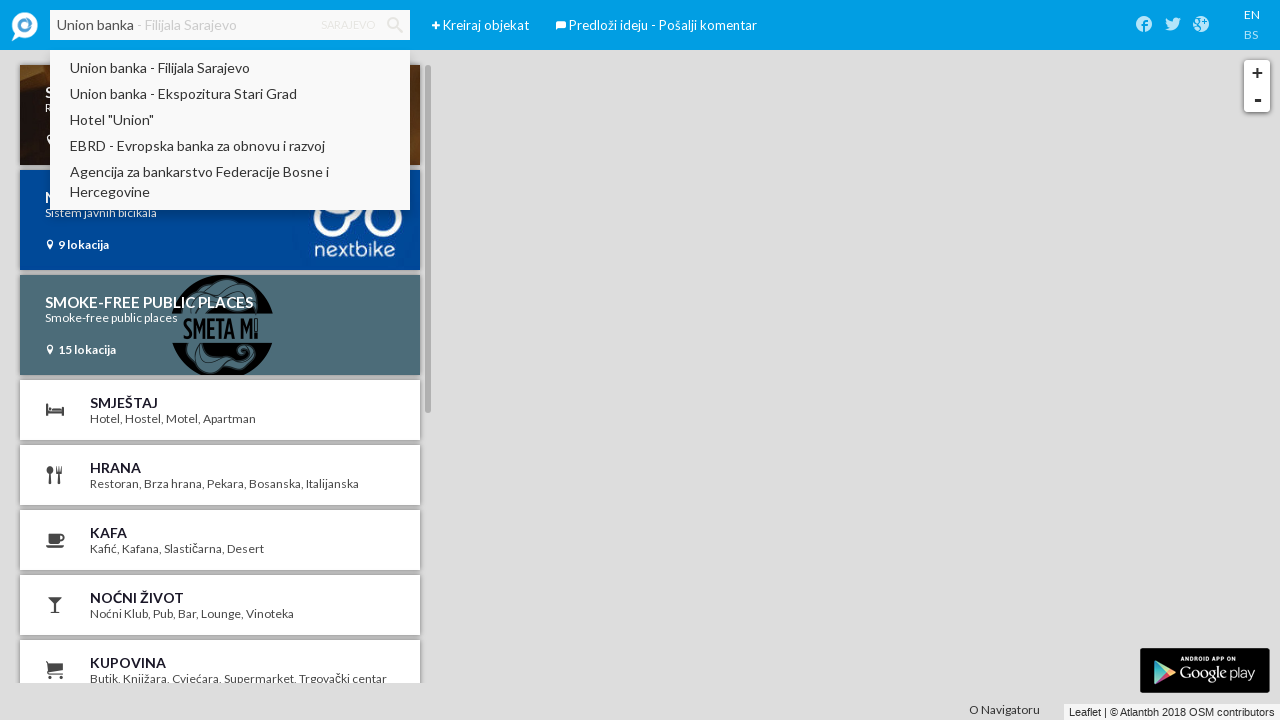

Search suggestions list loaded
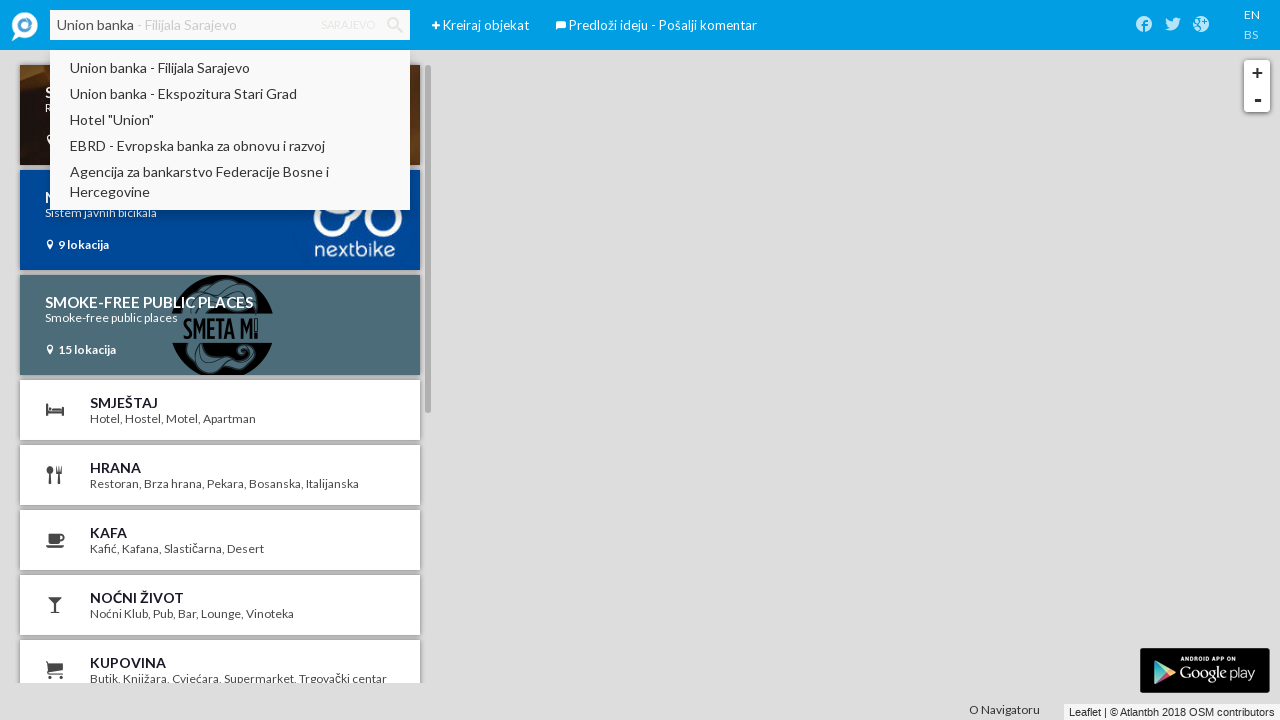

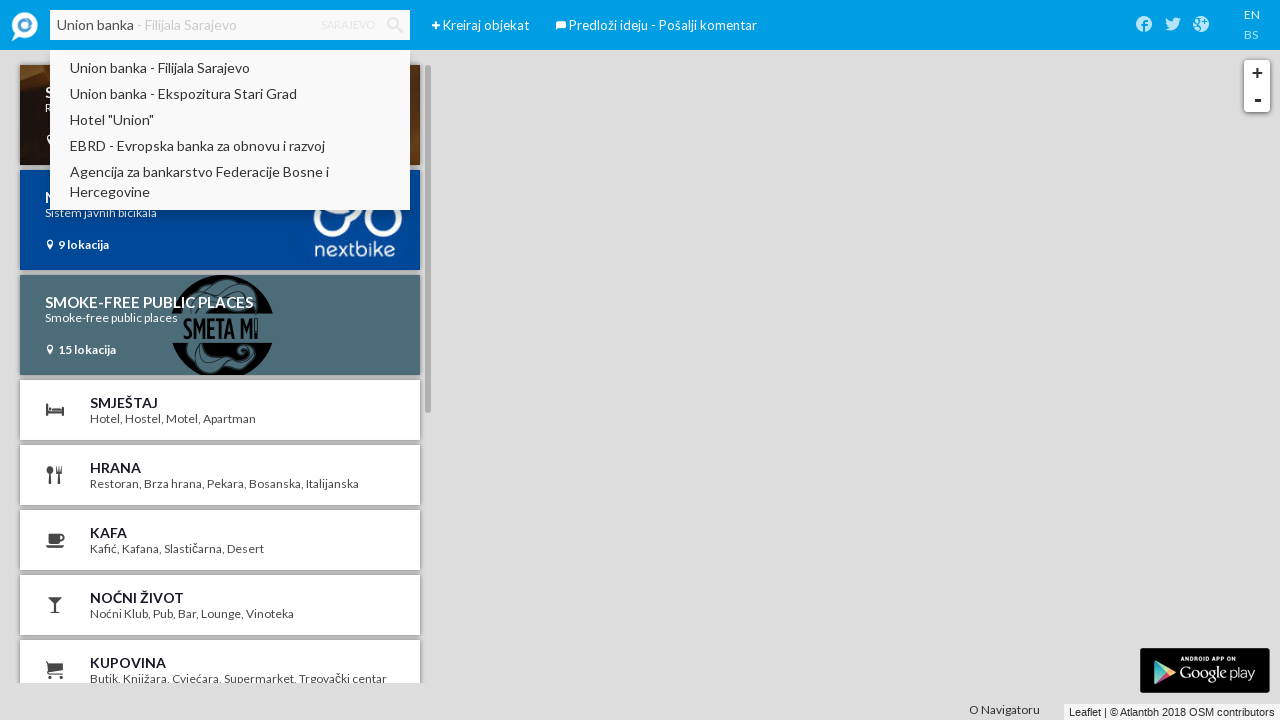